Tests a math exercise page by reading a value, calculating the result using a mathematical formula (log of absolute value of 12 * sin(x)), filling in the answer, selecting checkbox and radio button, then submitting the form.

Starting URL: http://suninjuly.github.io/math.html

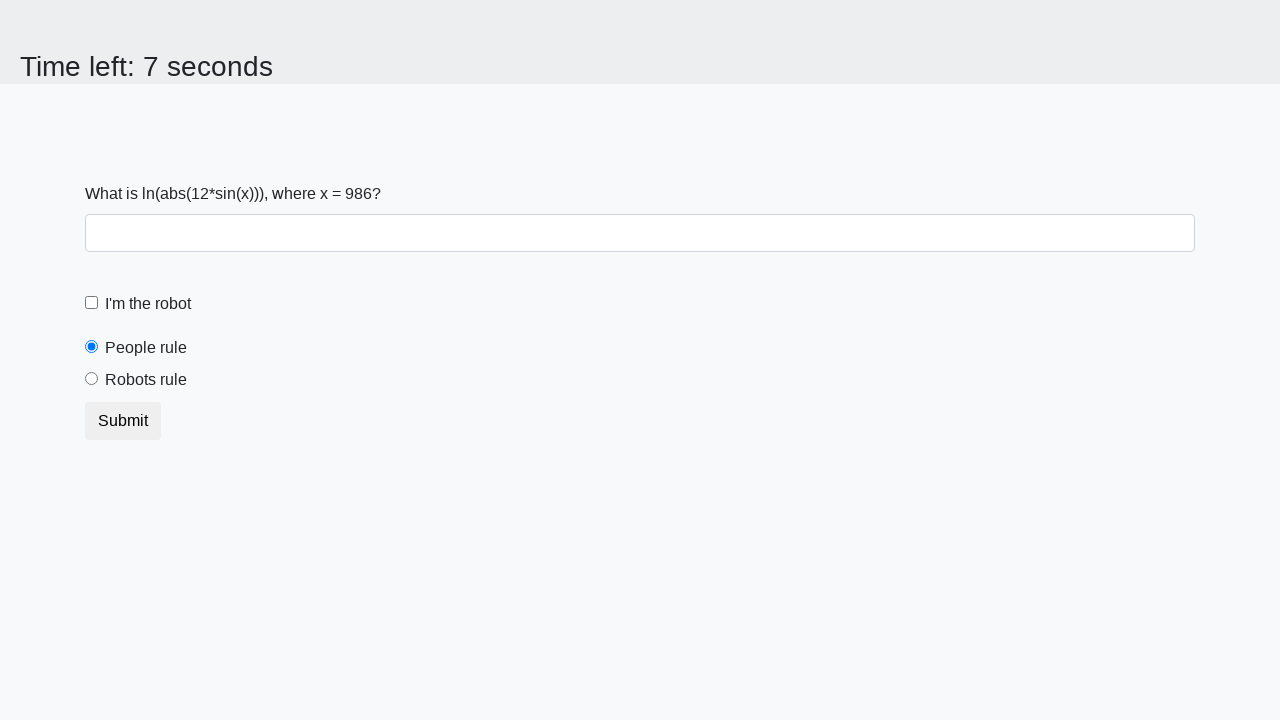

Retrieved x value from the math exercise page
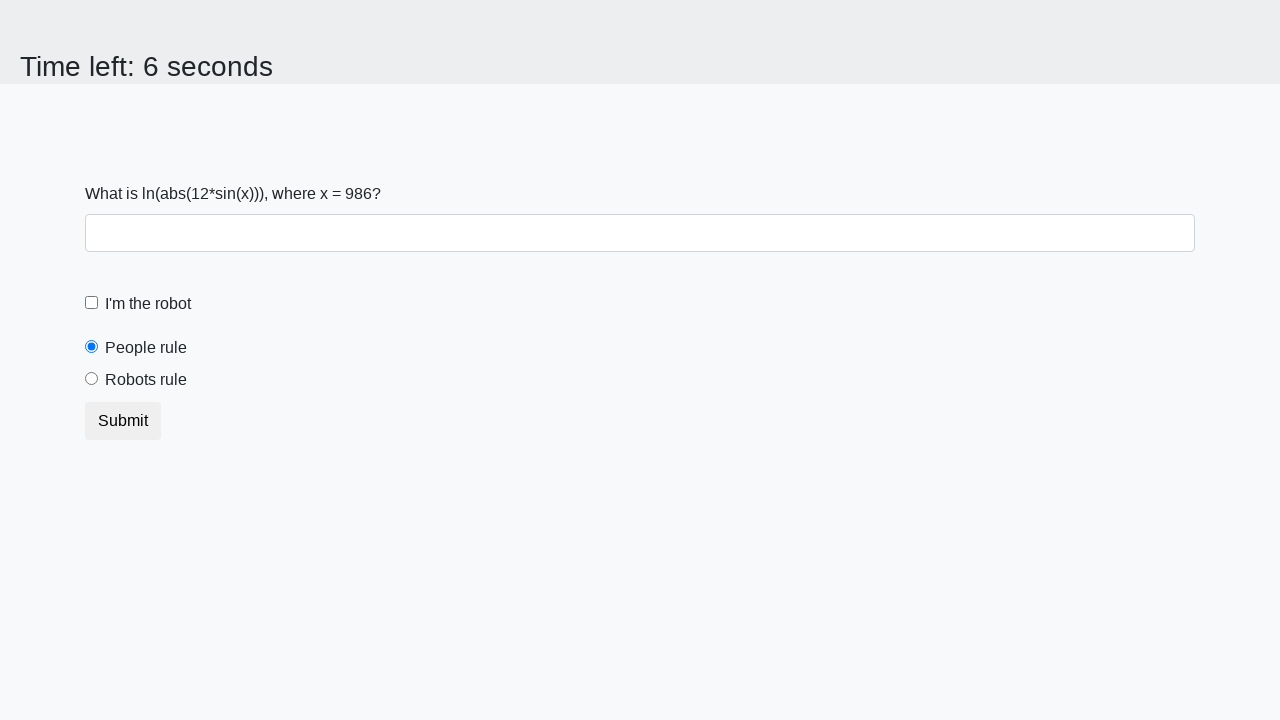

Calculated result using formula: log(abs(12 * sin(x)))
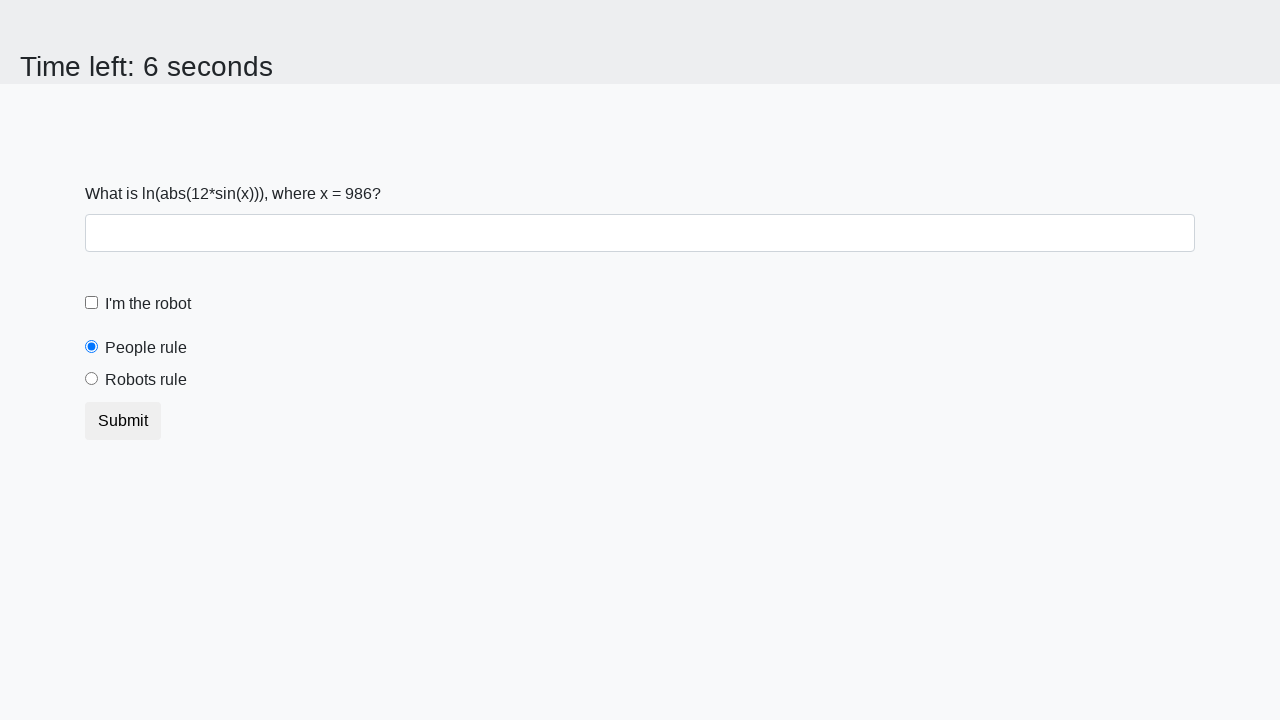

Filled answer field with calculated value on #answer
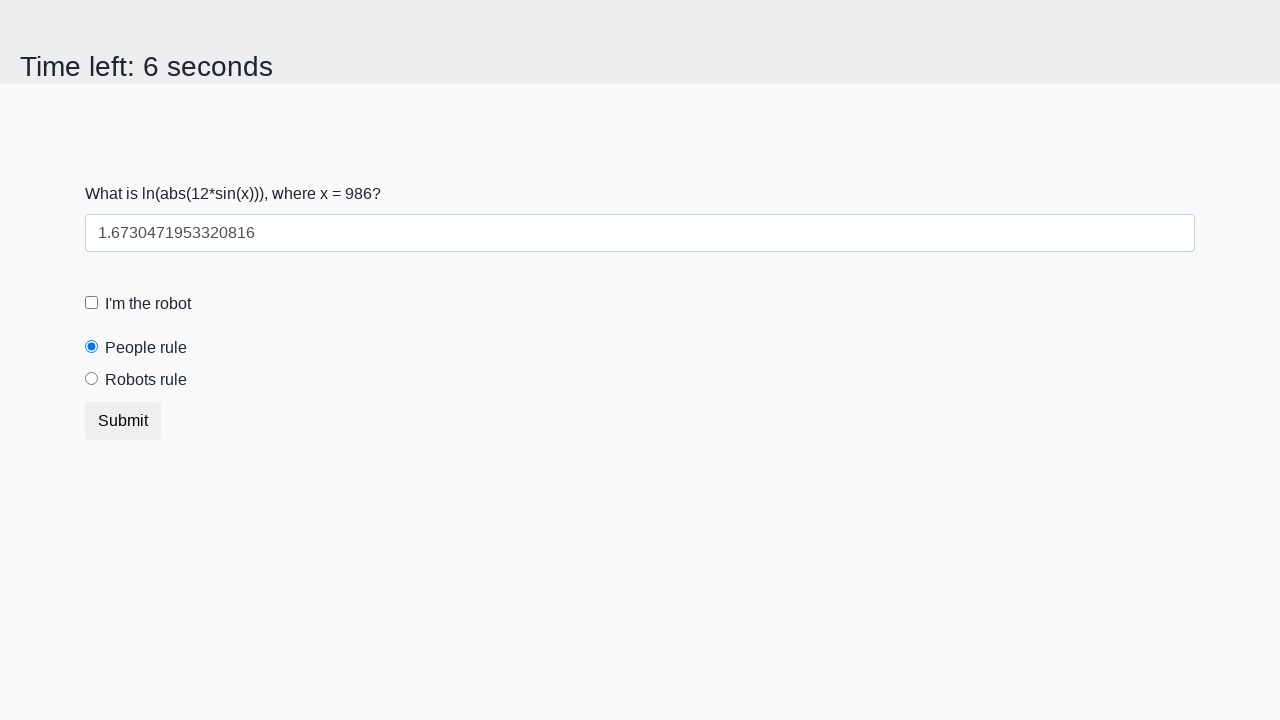

Clicked the robot checkbox at (92, 303) on #robotCheckbox
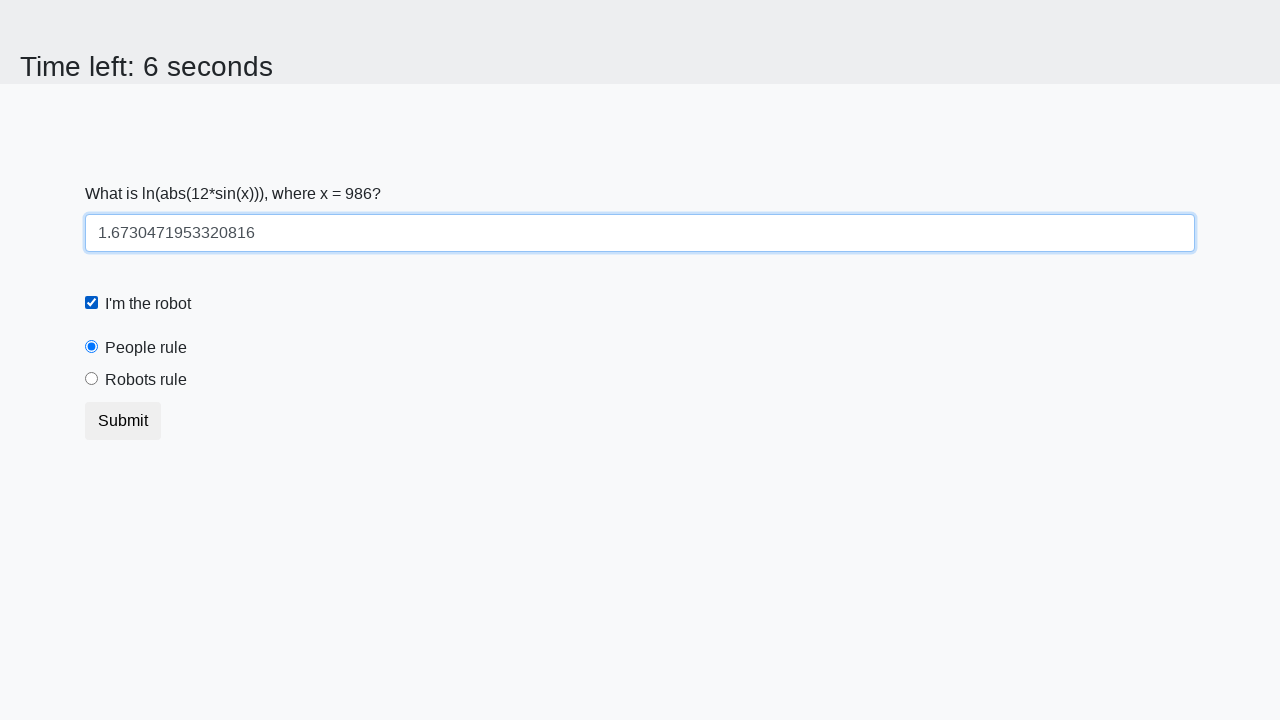

Selected the 'robots rule' radio button at (92, 379) on #robotsRule
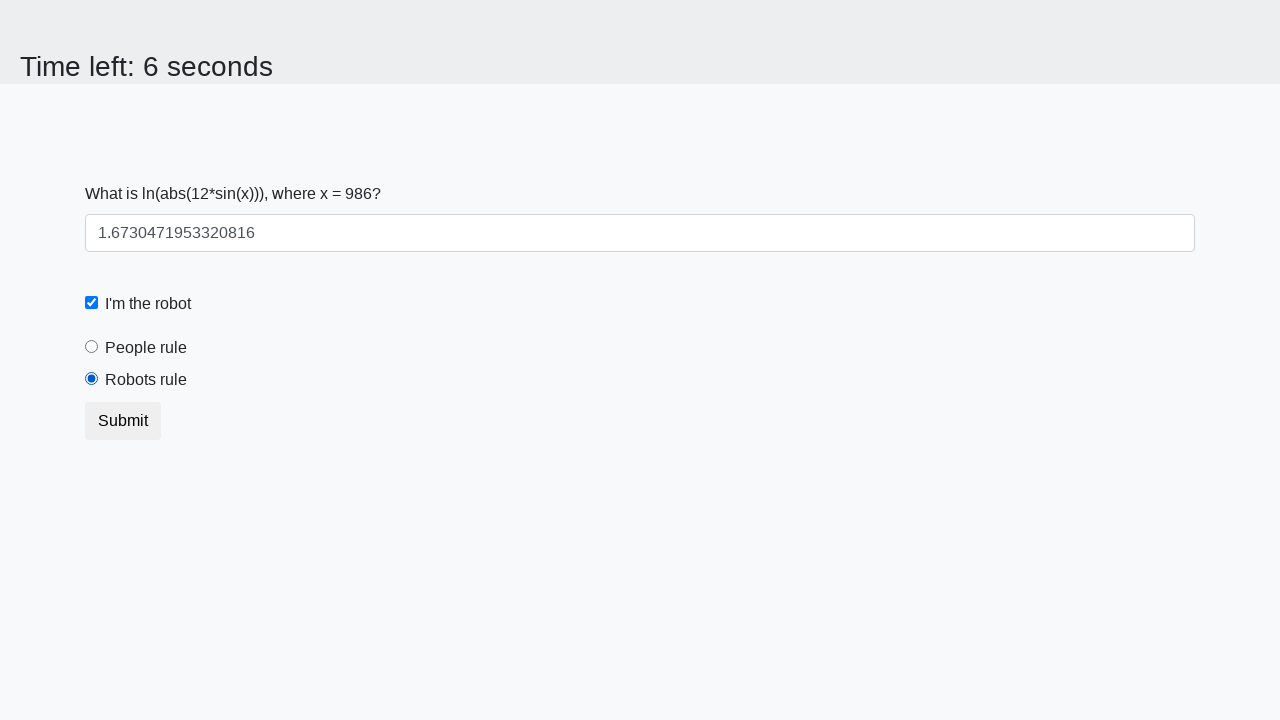

Clicked submit button to complete the math exercise at (123, 421) on .btn.btn-default
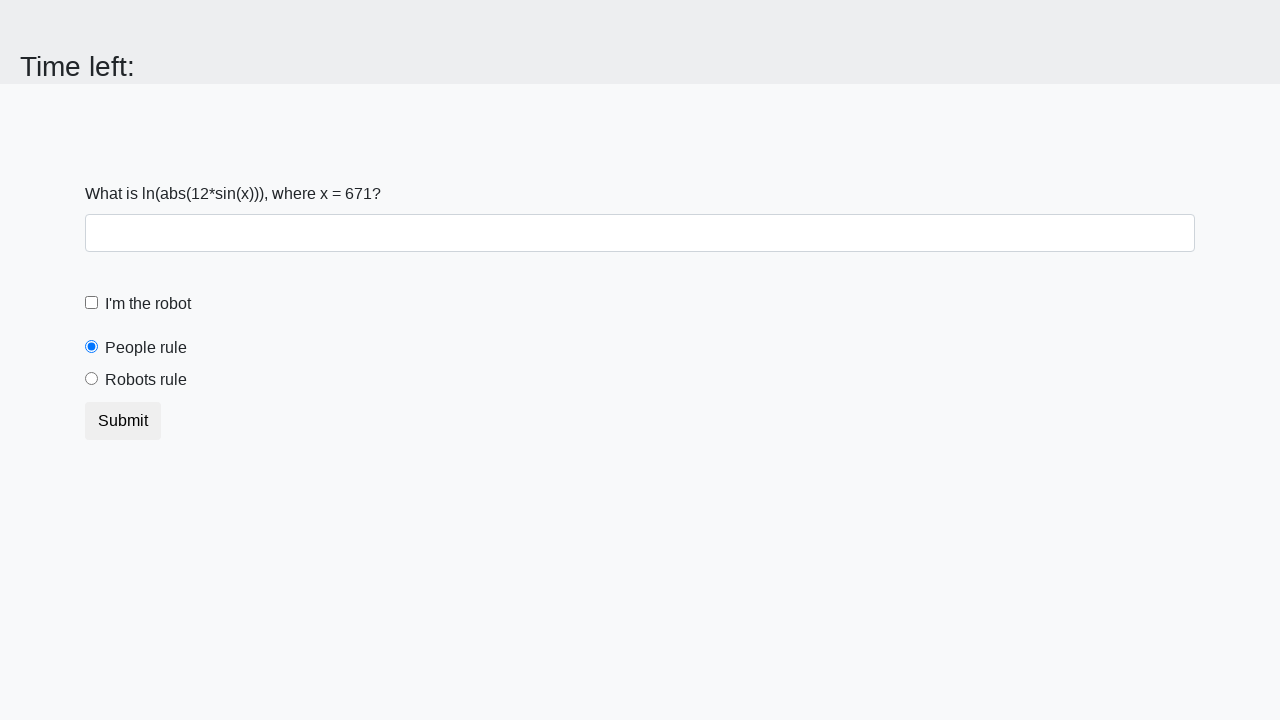

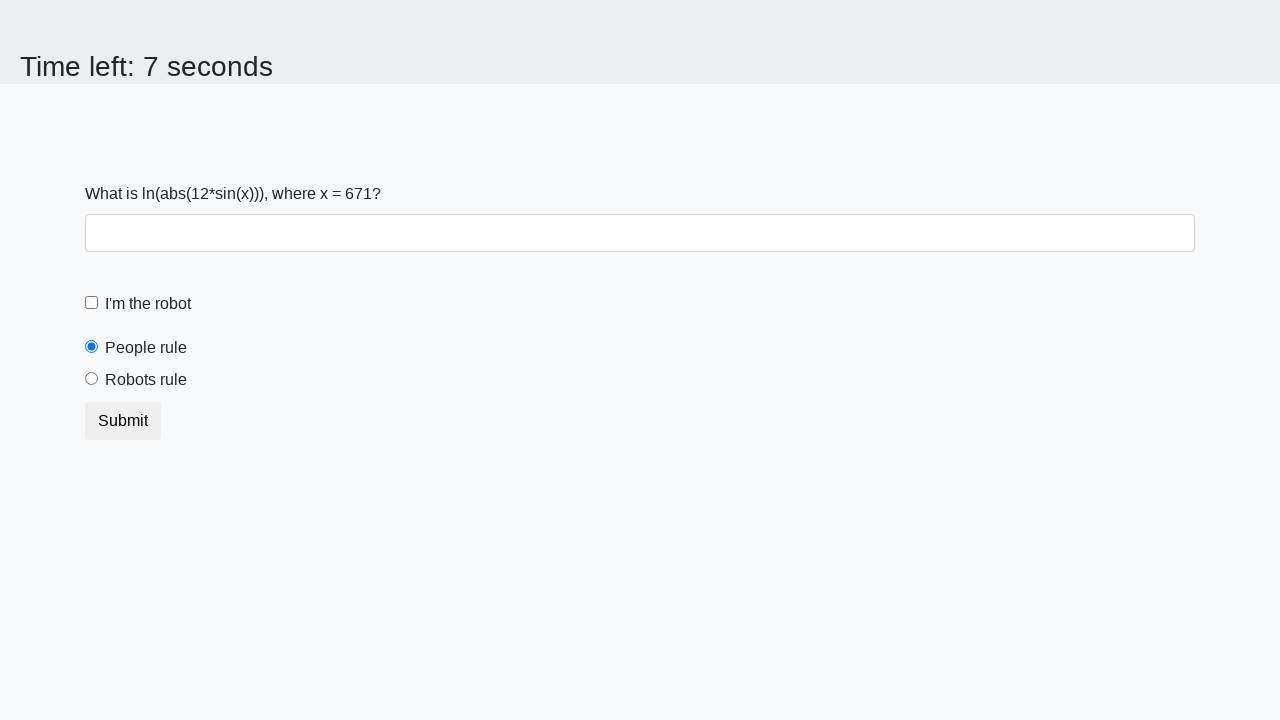